Tests dropdown/select functionality on Selenium's web form demo page by selecting the option "Two" from a dropdown menu.

Starting URL: https://www.selenium.dev/selenium/web/web-form.html

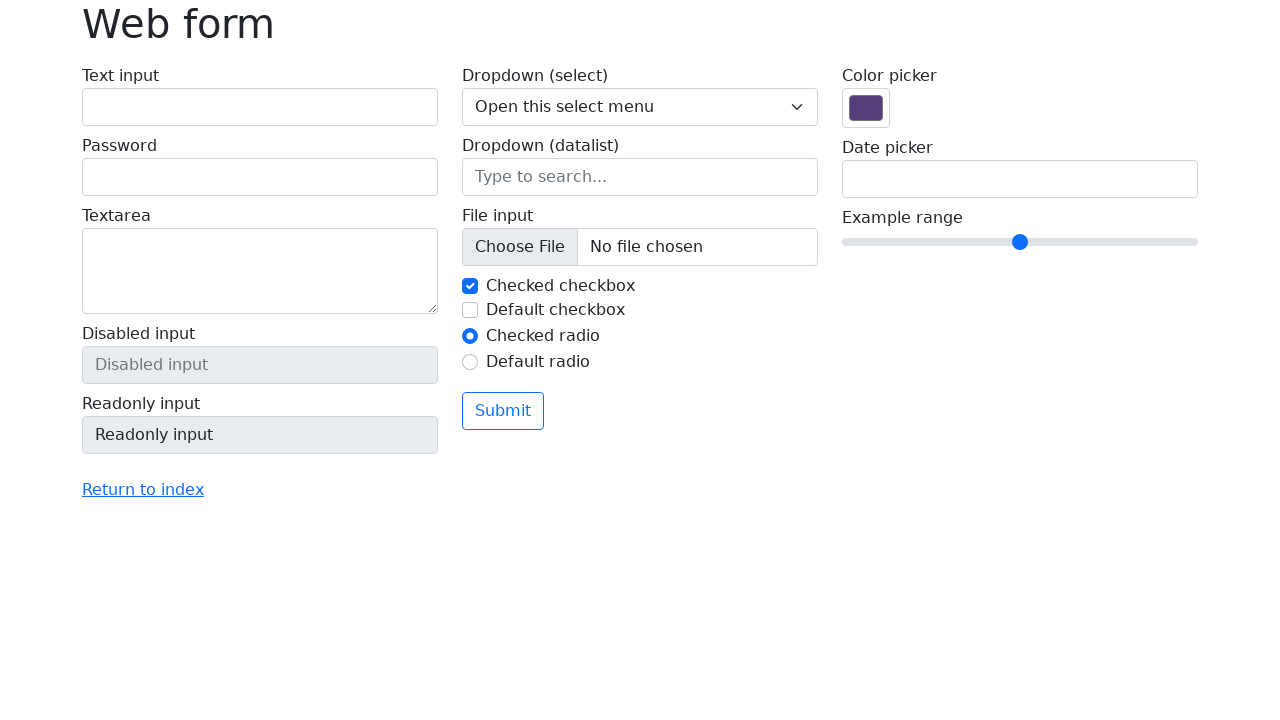

Navigated to Selenium web form demo page
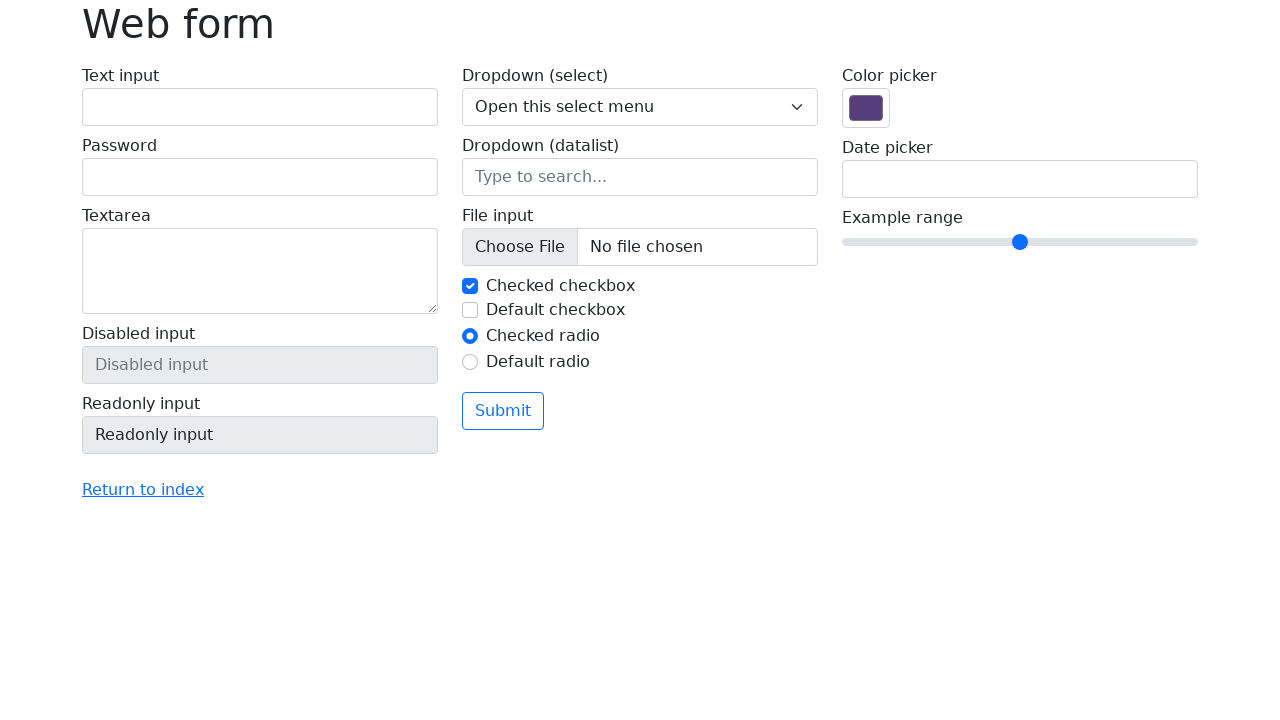

Selected 'Two' from the dropdown menu on select[name='my-select']
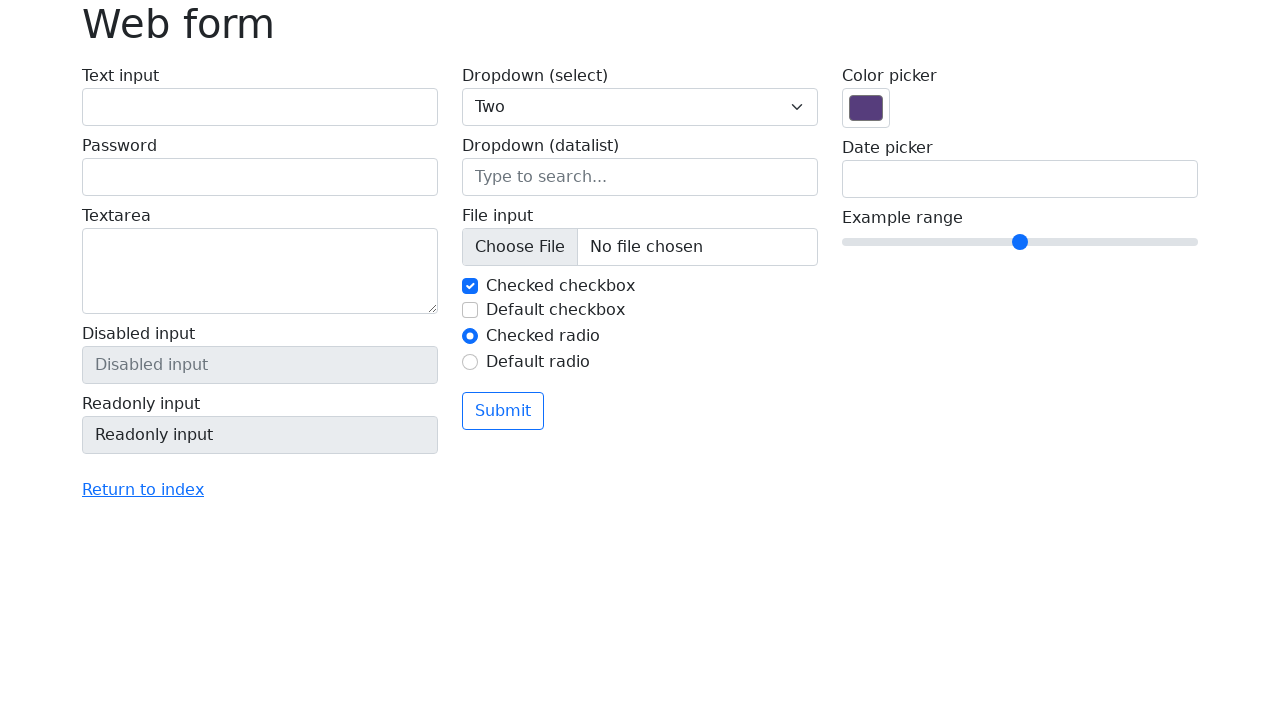

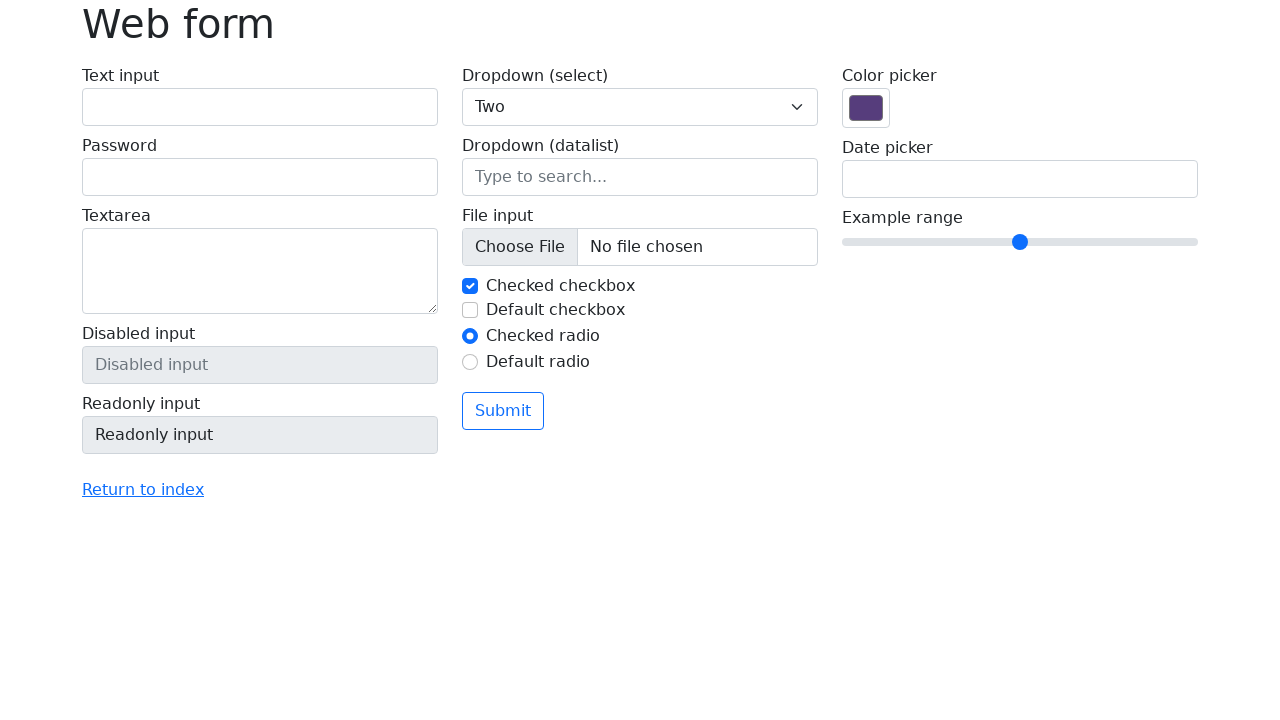